Tests navigation through Mars hemisphere images by clicking on each hemisphere thumbnail, viewing the detail page, and navigating back to the main listing

Starting URL: https://data-class-mars-hemispheres.s3.amazonaws.com/Mars_Hemispheres/index.html

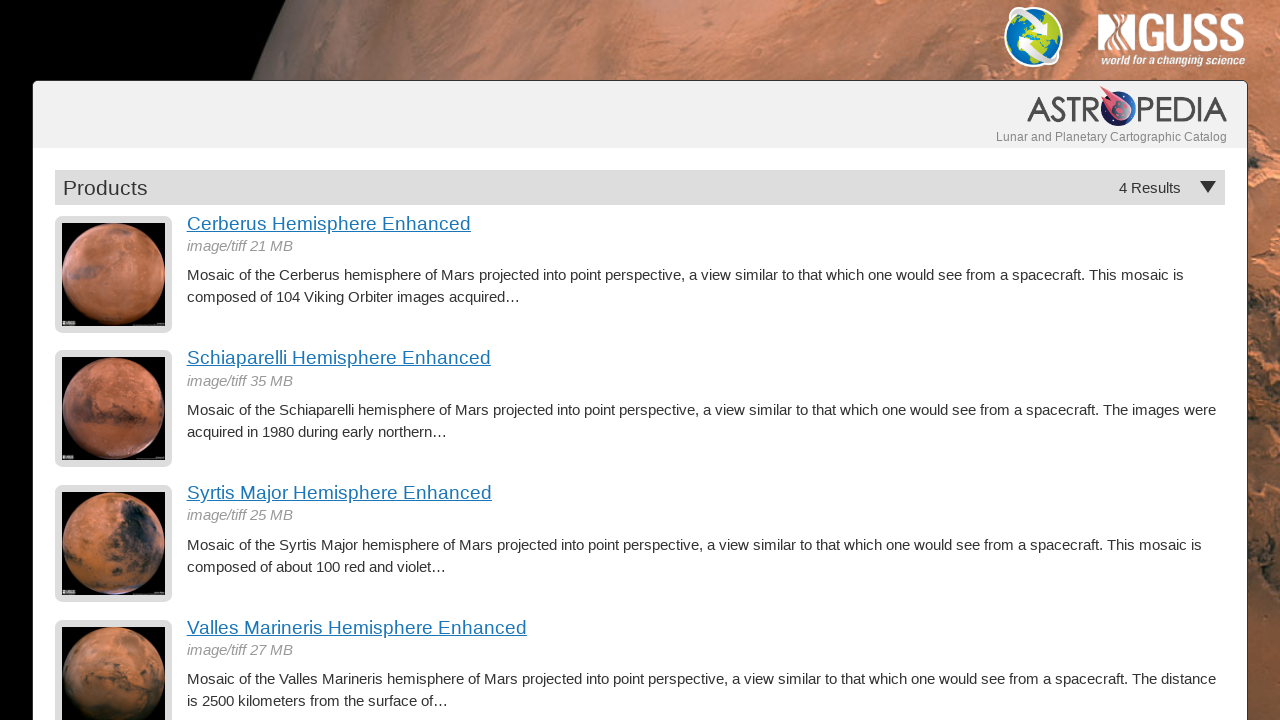

Retrieved count of hemisphere image thumbnails
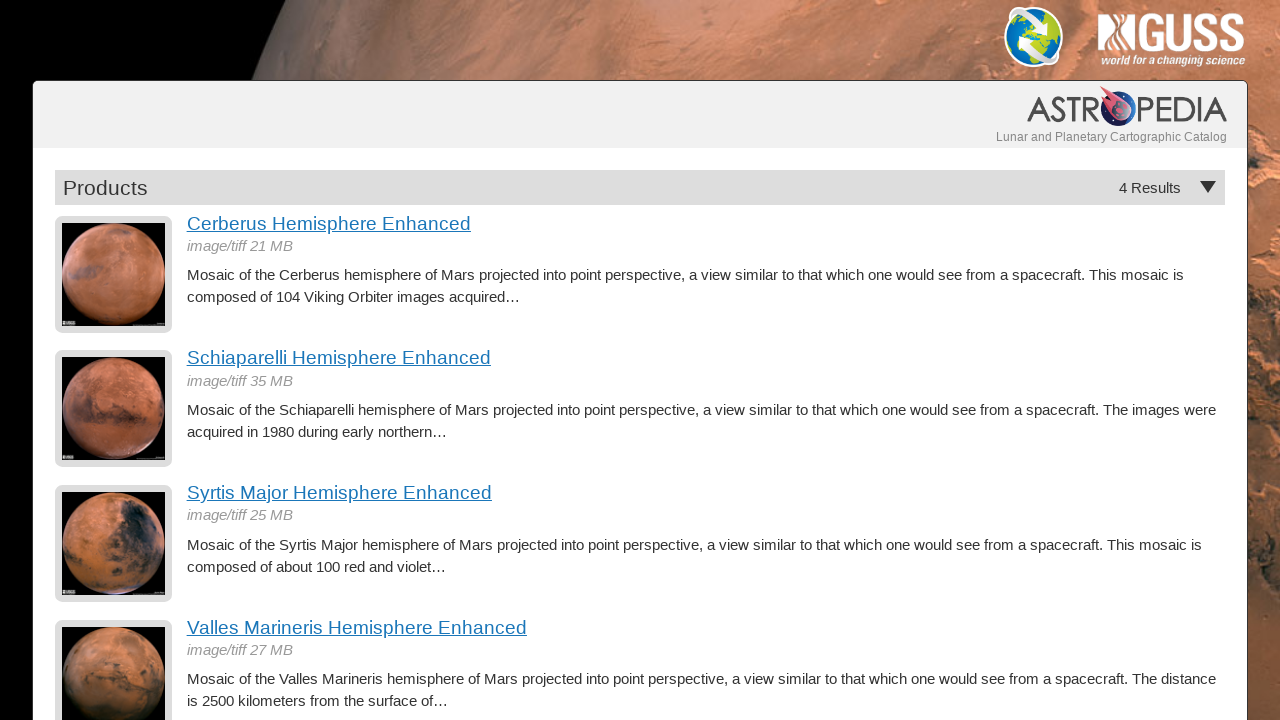

Clicked on hemisphere thumbnail 1 of 4 at (114, 274) on a.product-item img >> nth=0
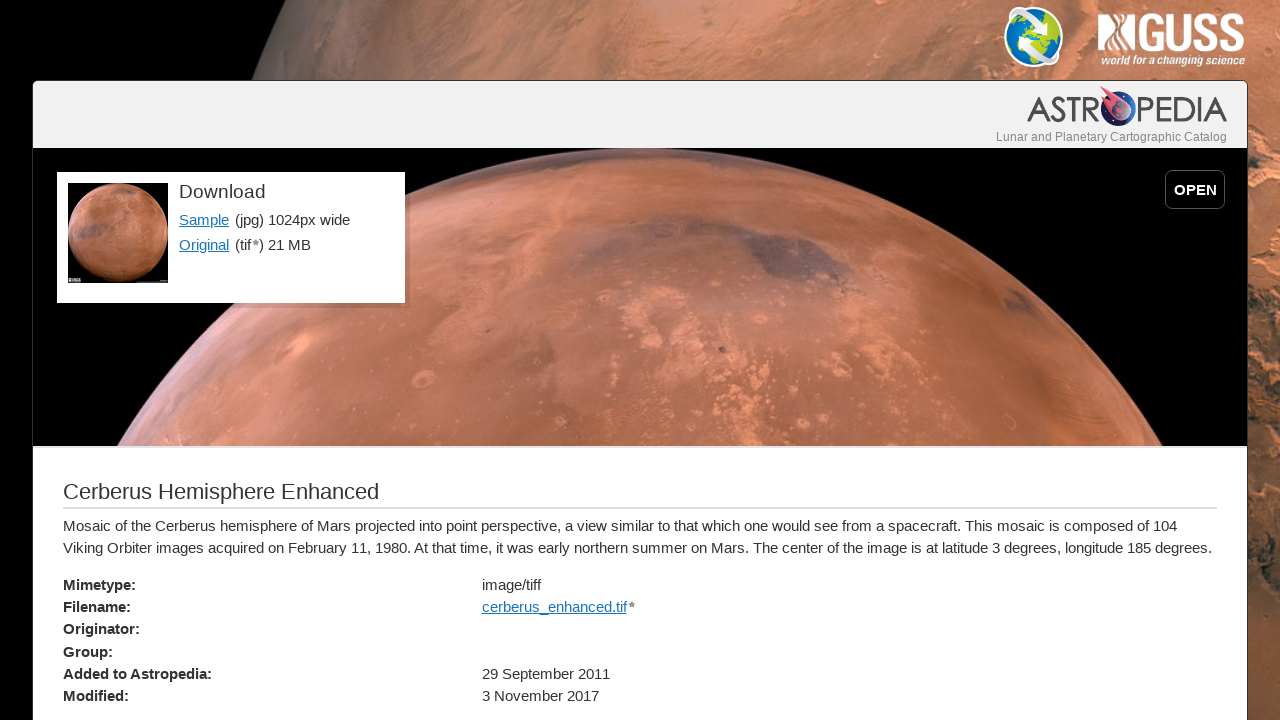

Detail page loaded with title visible
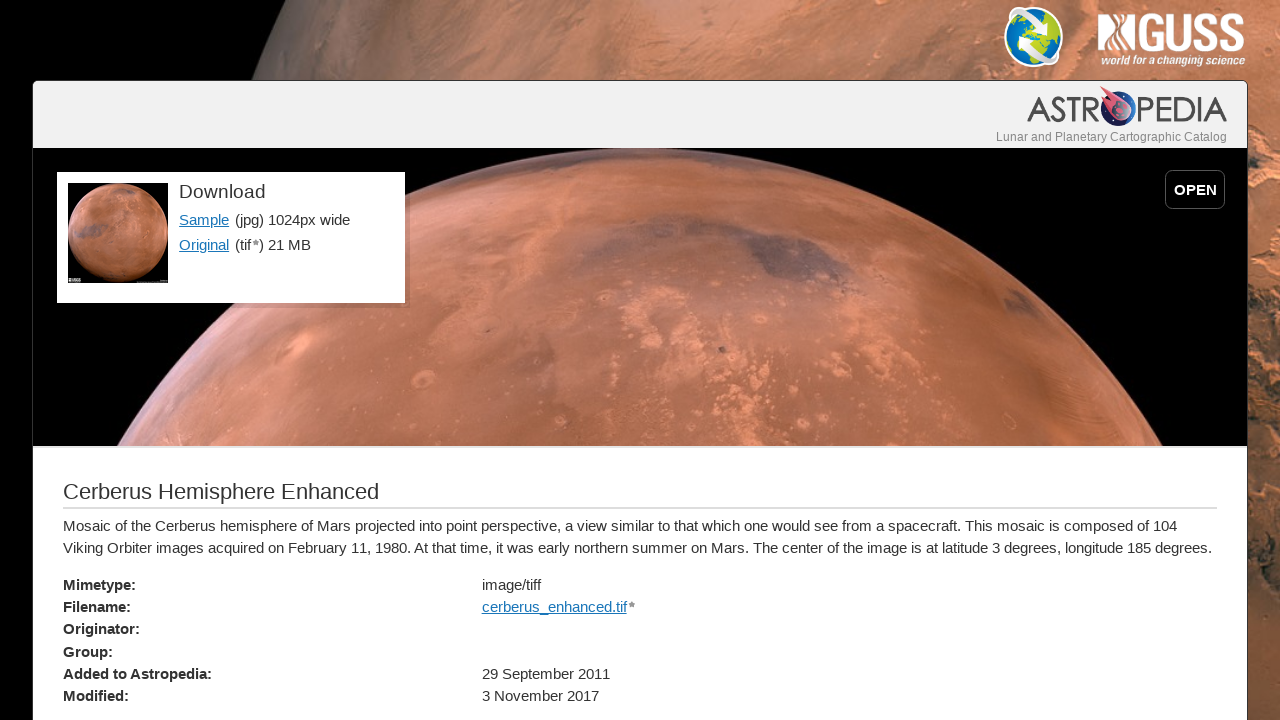

Sample link became available on detail page
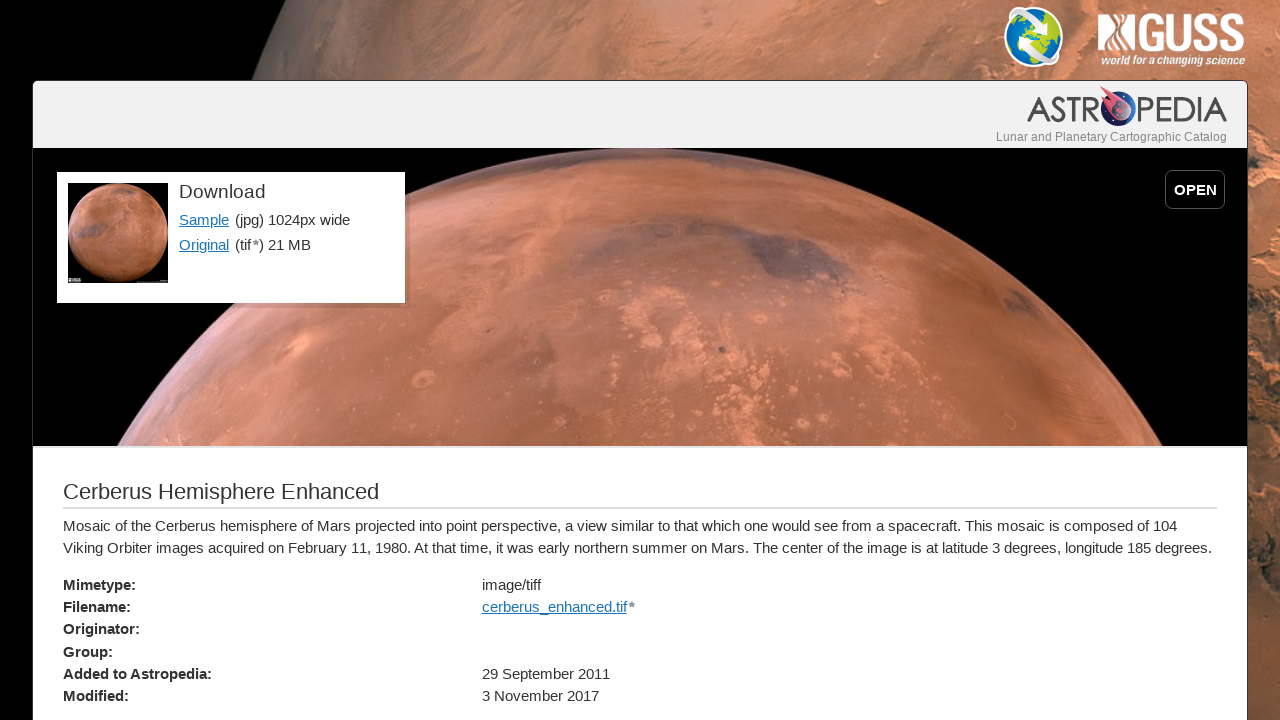

Navigated back to main hemisphere listing
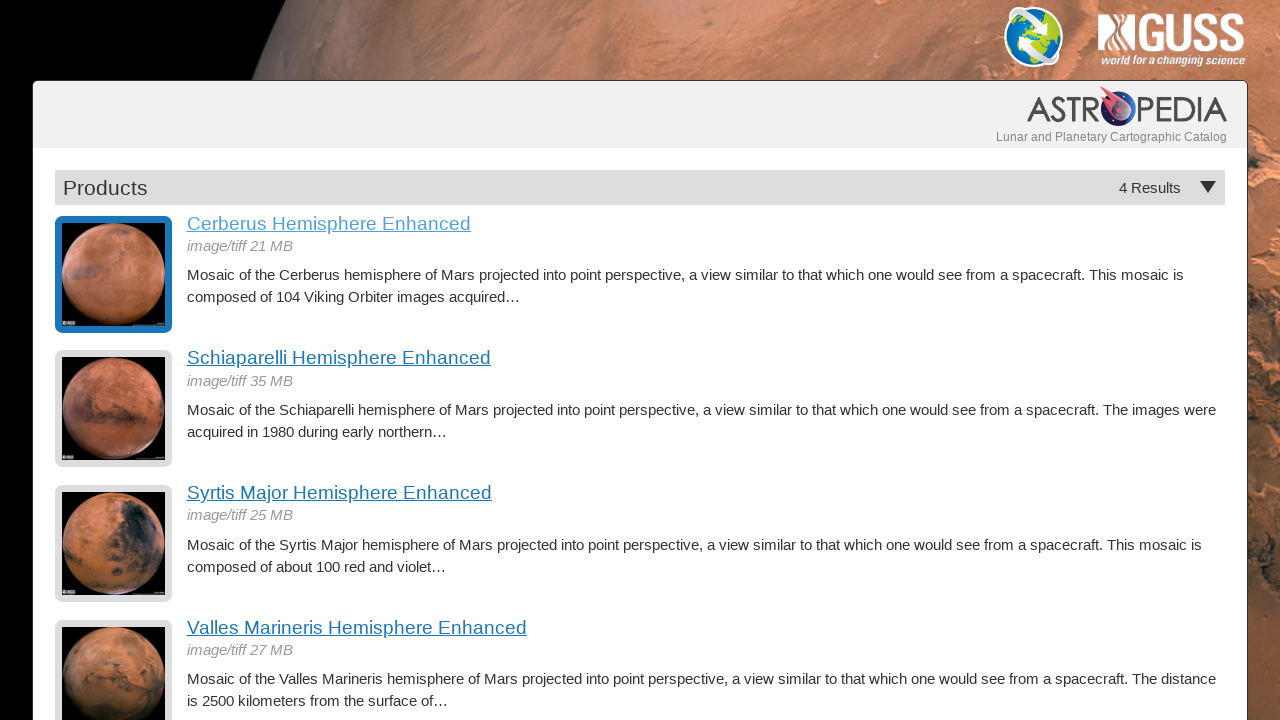

Hemisphere thumbnails reloaded on main page
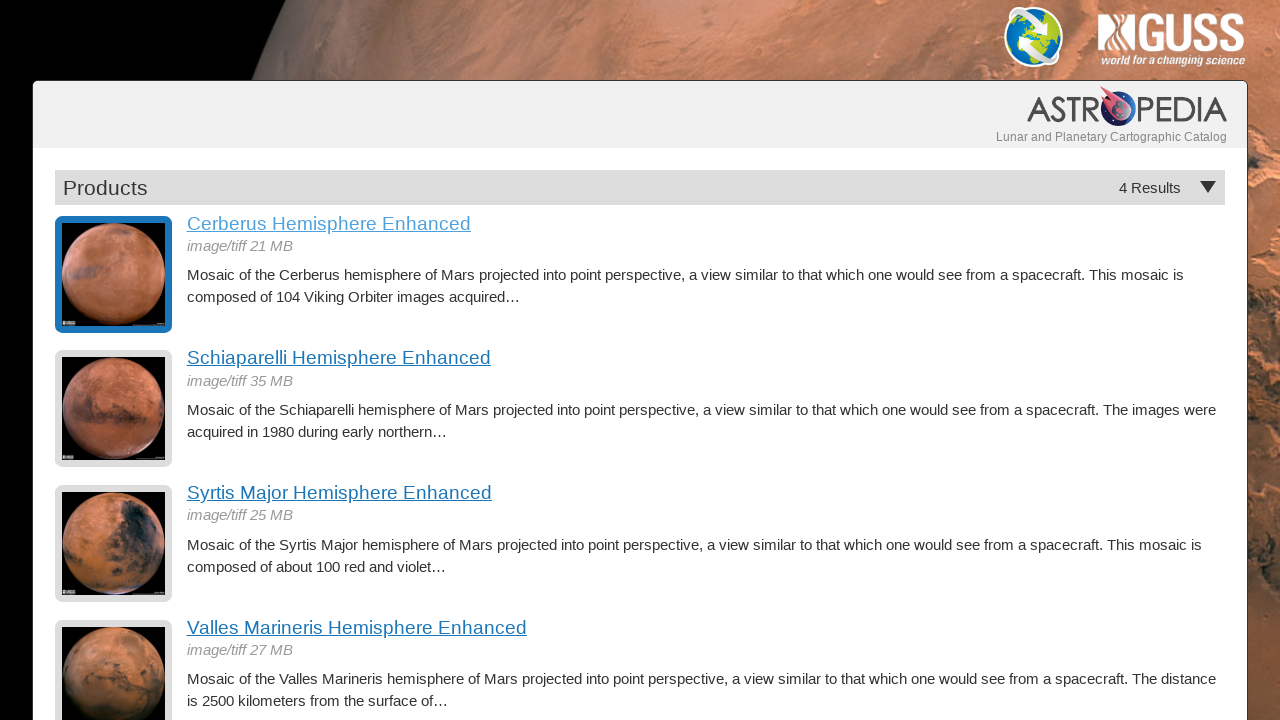

Clicked on hemisphere thumbnail 2 of 4 at (114, 409) on a.product-item img >> nth=1
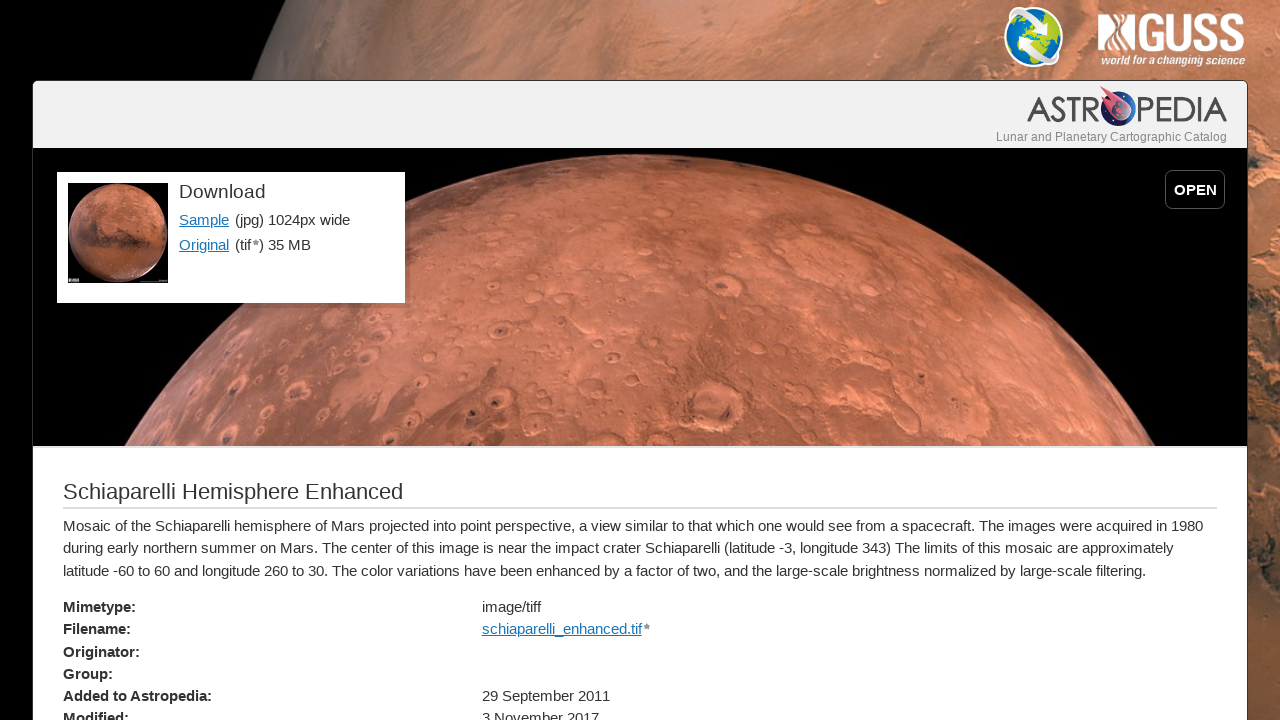

Detail page loaded with title visible
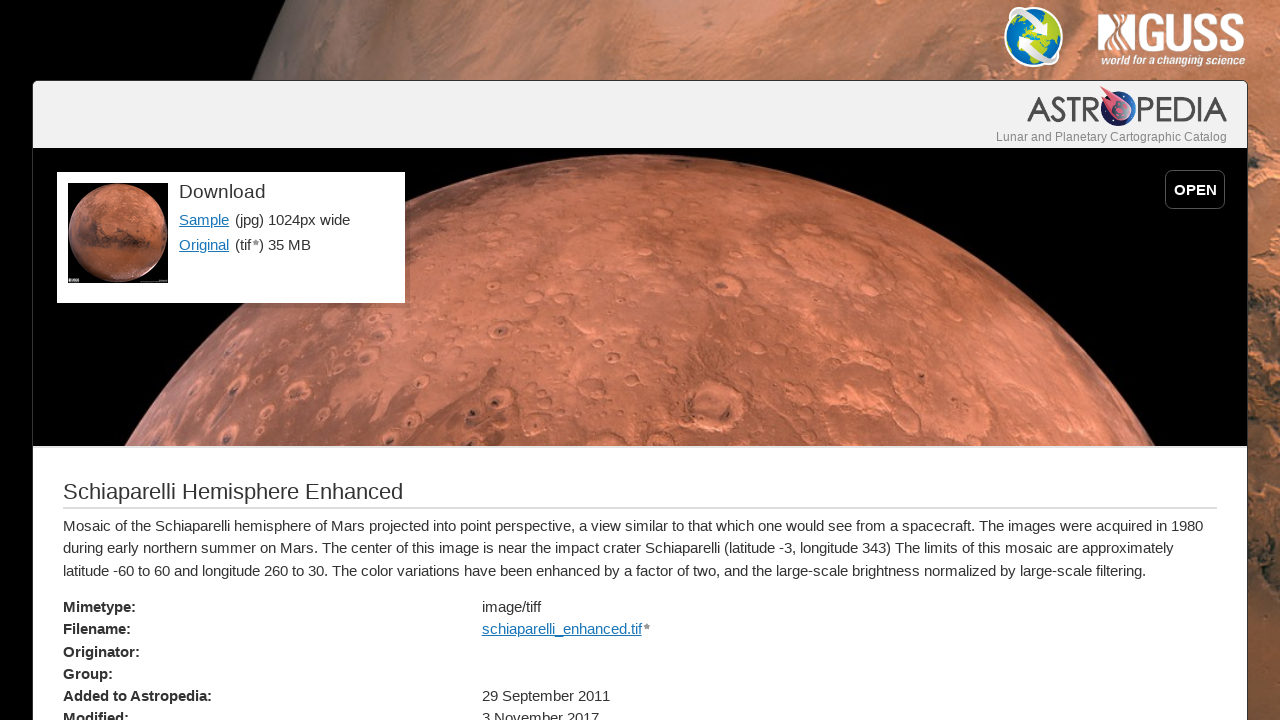

Sample link became available on detail page
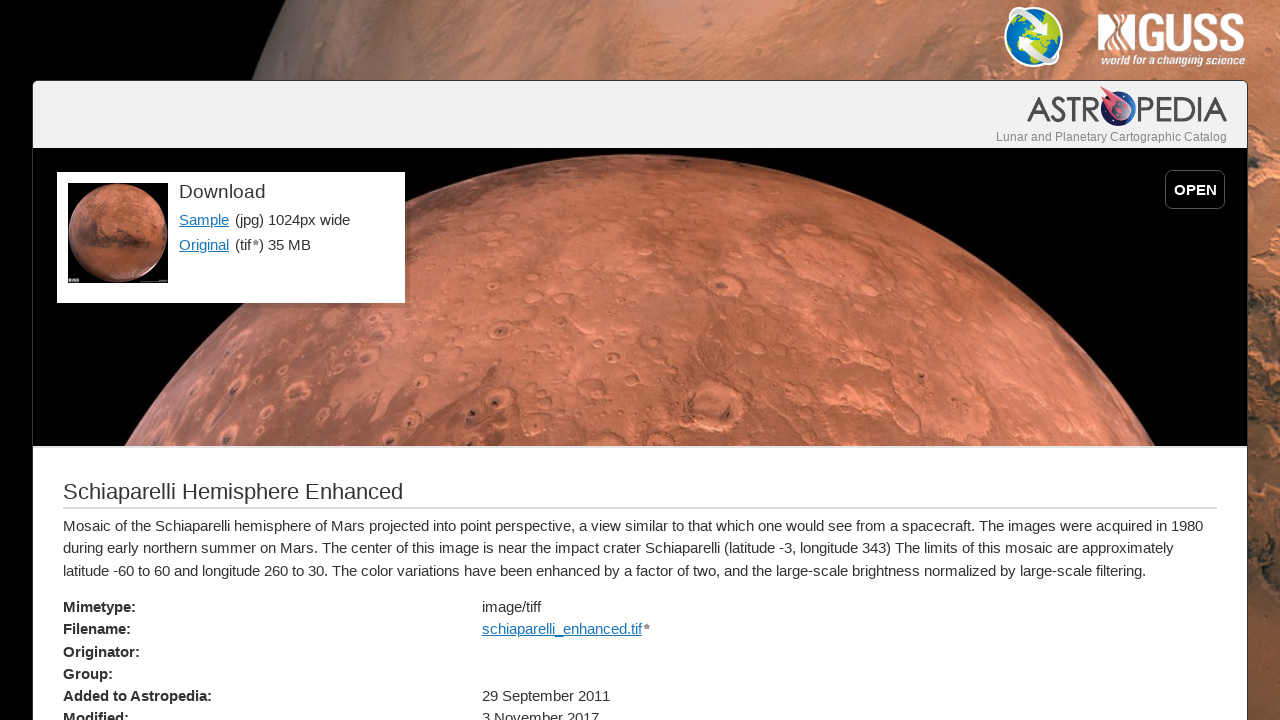

Navigated back to main hemisphere listing
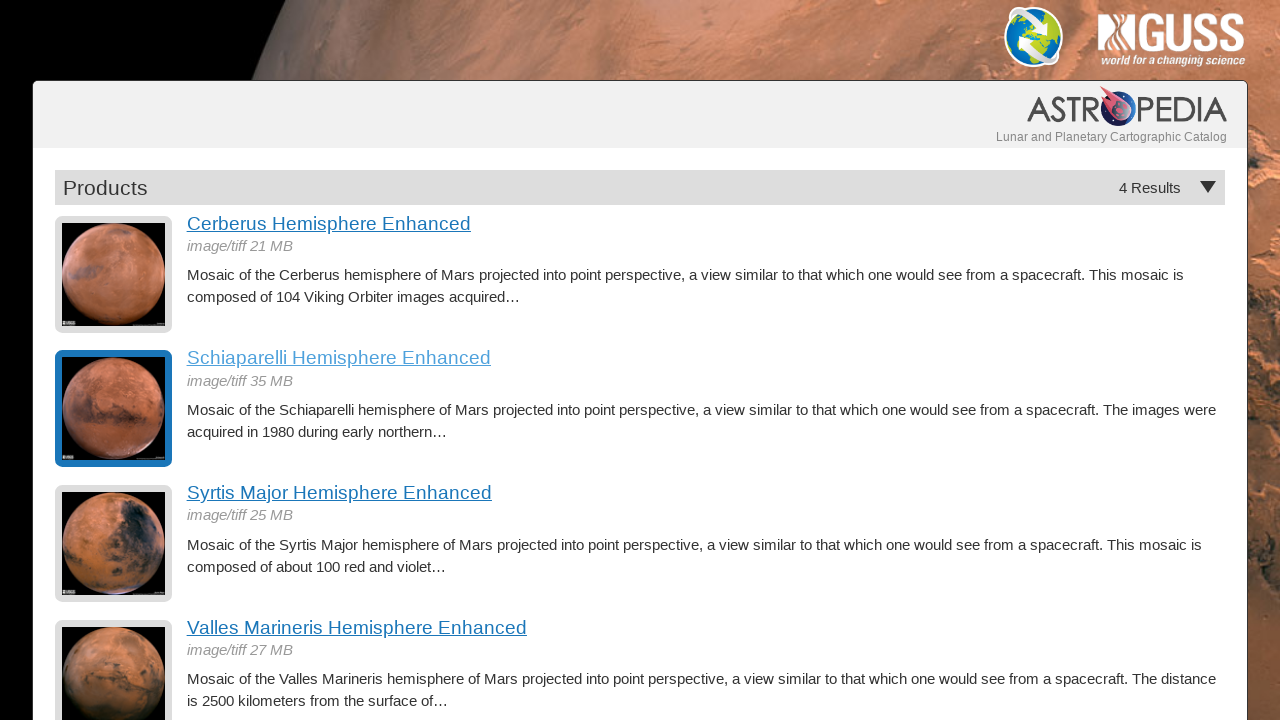

Hemisphere thumbnails reloaded on main page
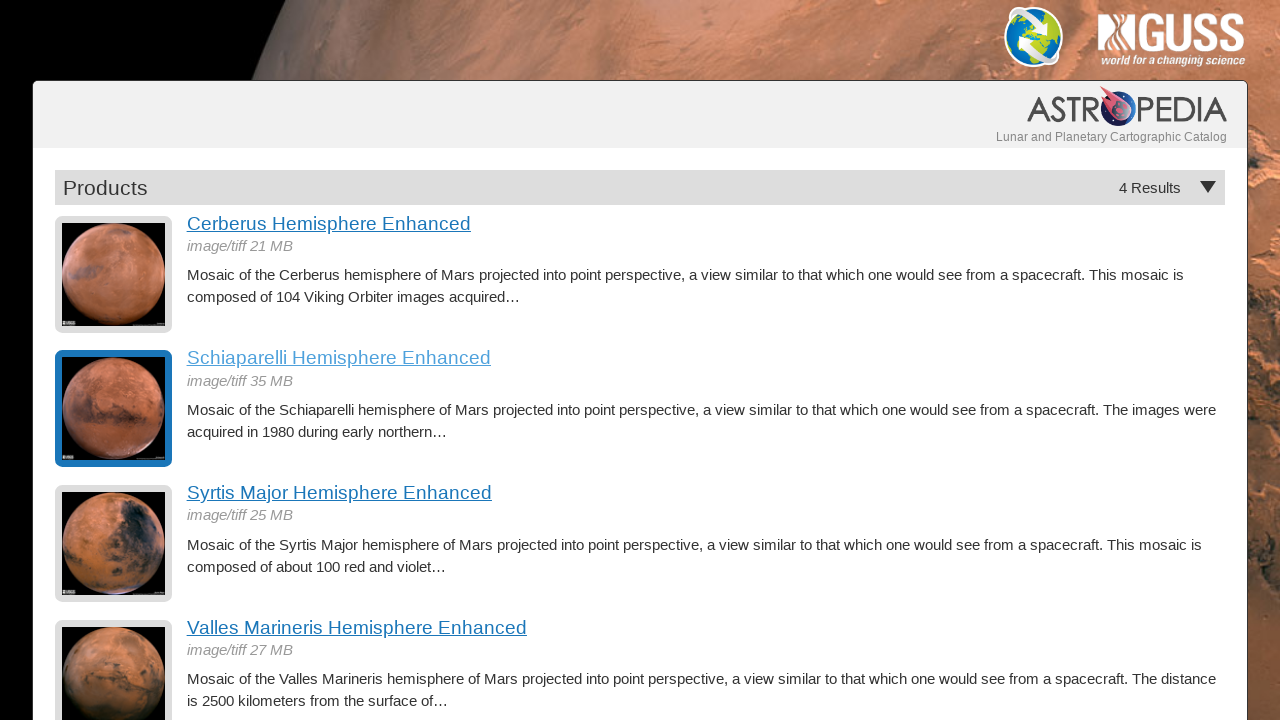

Clicked on hemisphere thumbnail 3 of 4 at (114, 544) on a.product-item img >> nth=2
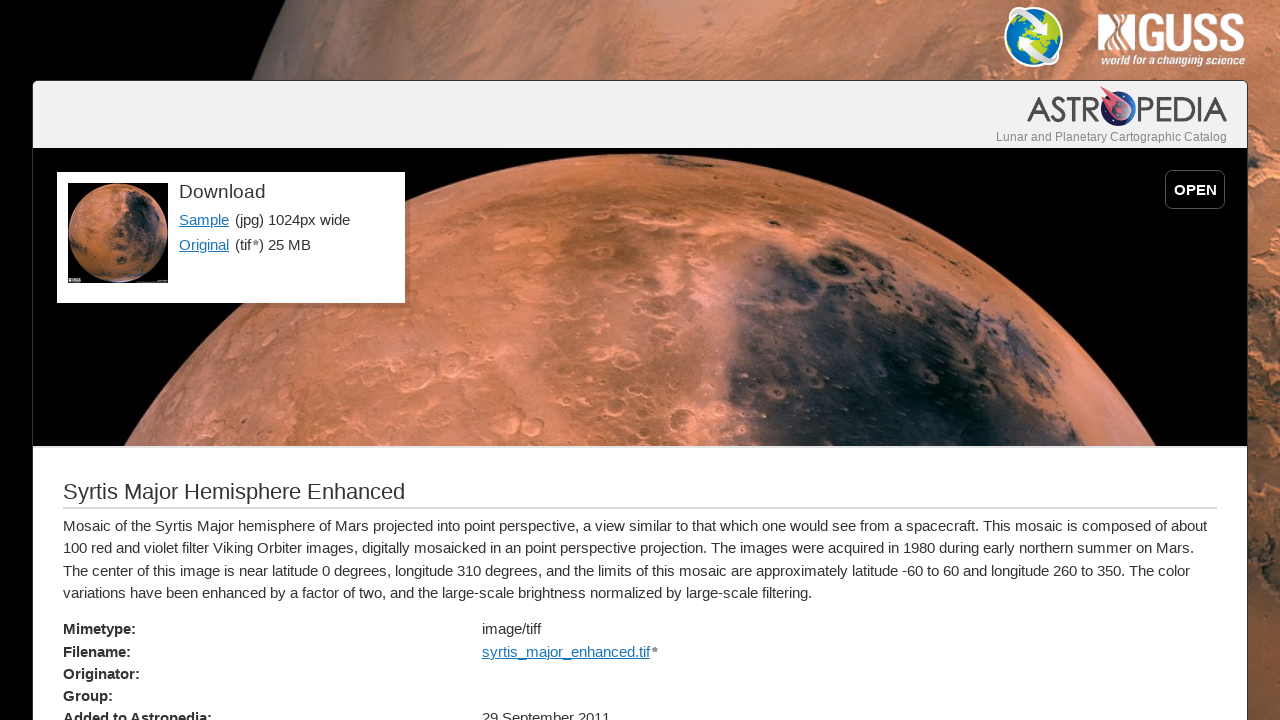

Detail page loaded with title visible
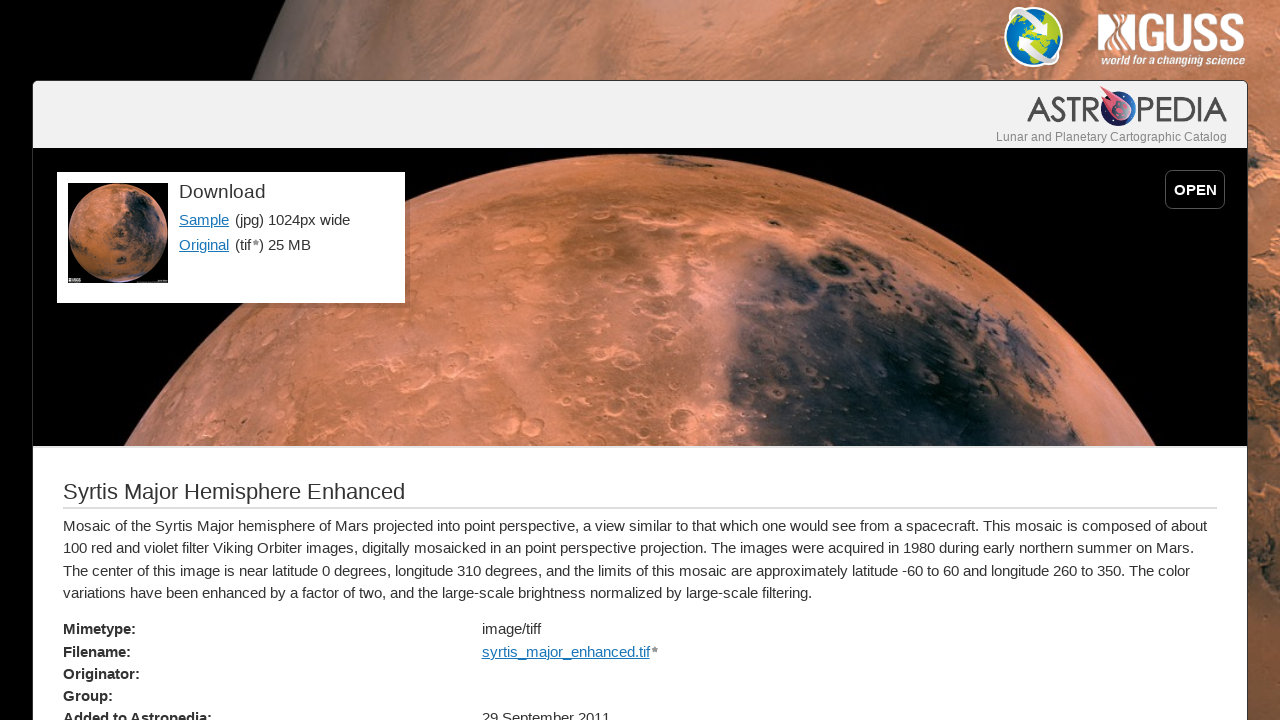

Sample link became available on detail page
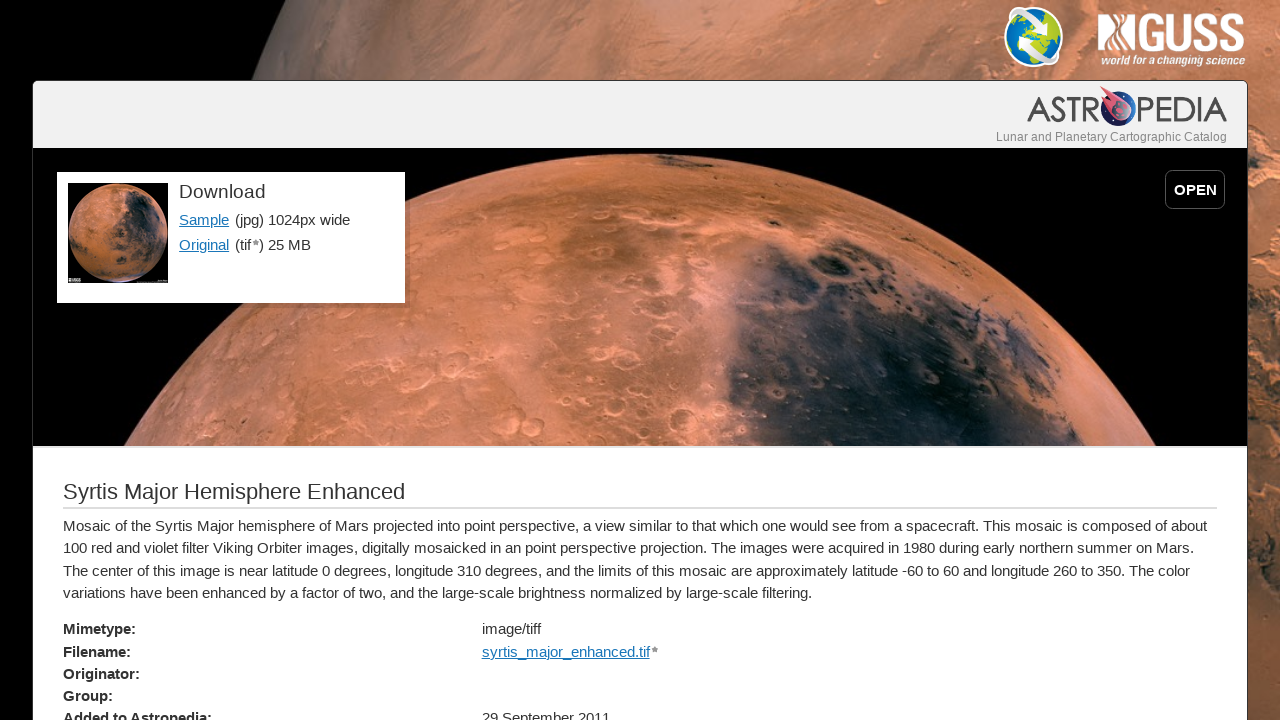

Navigated back to main hemisphere listing
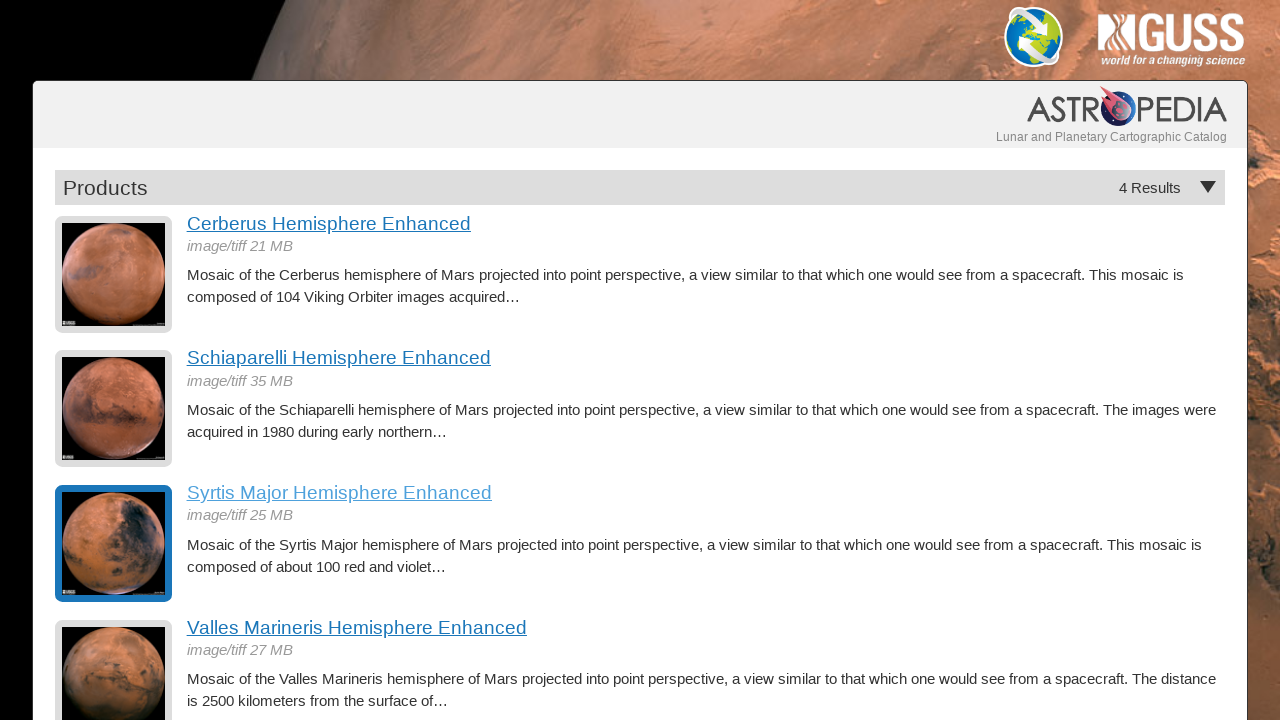

Hemisphere thumbnails reloaded on main page
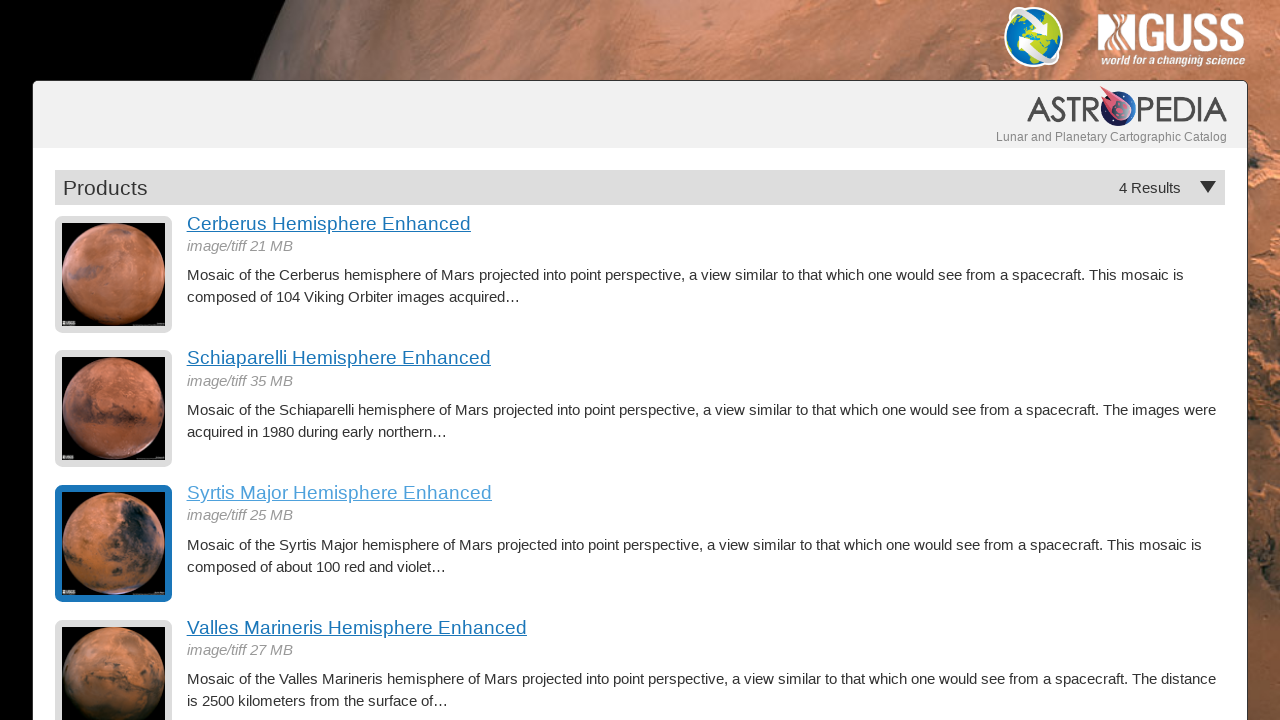

Clicked on hemisphere thumbnail 4 of 4 at (114, 662) on a.product-item img >> nth=3
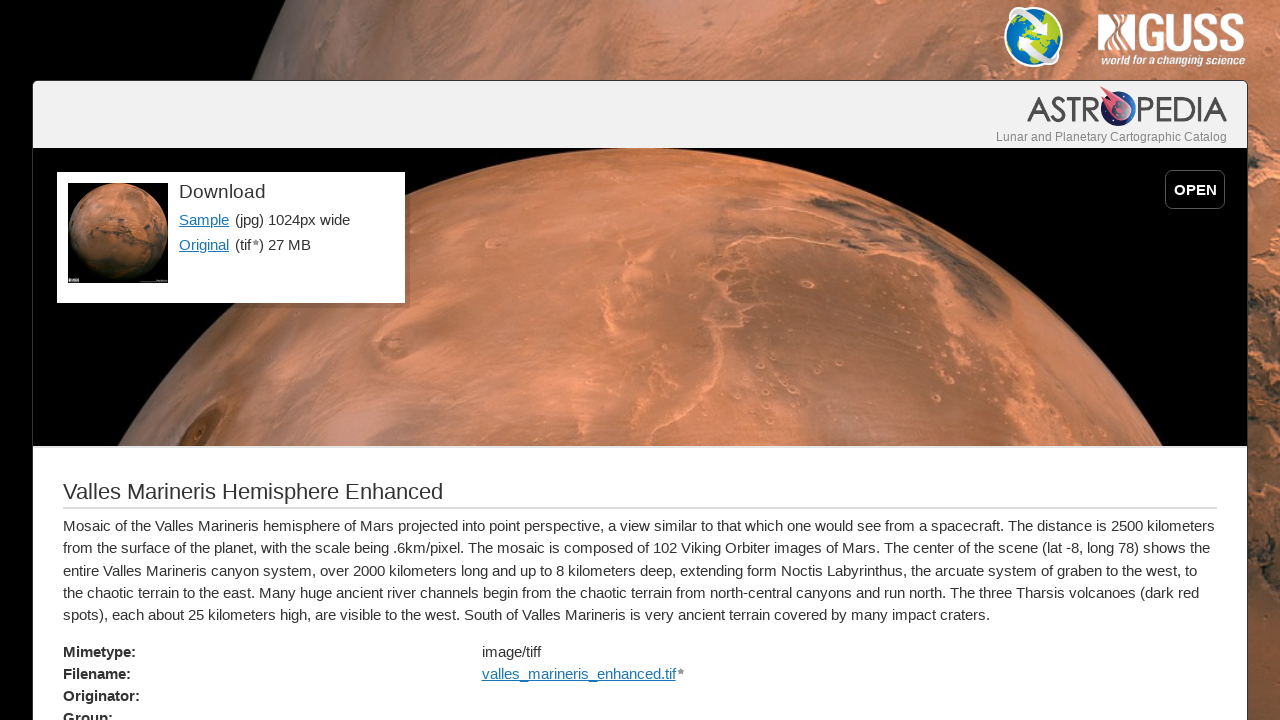

Detail page loaded with title visible
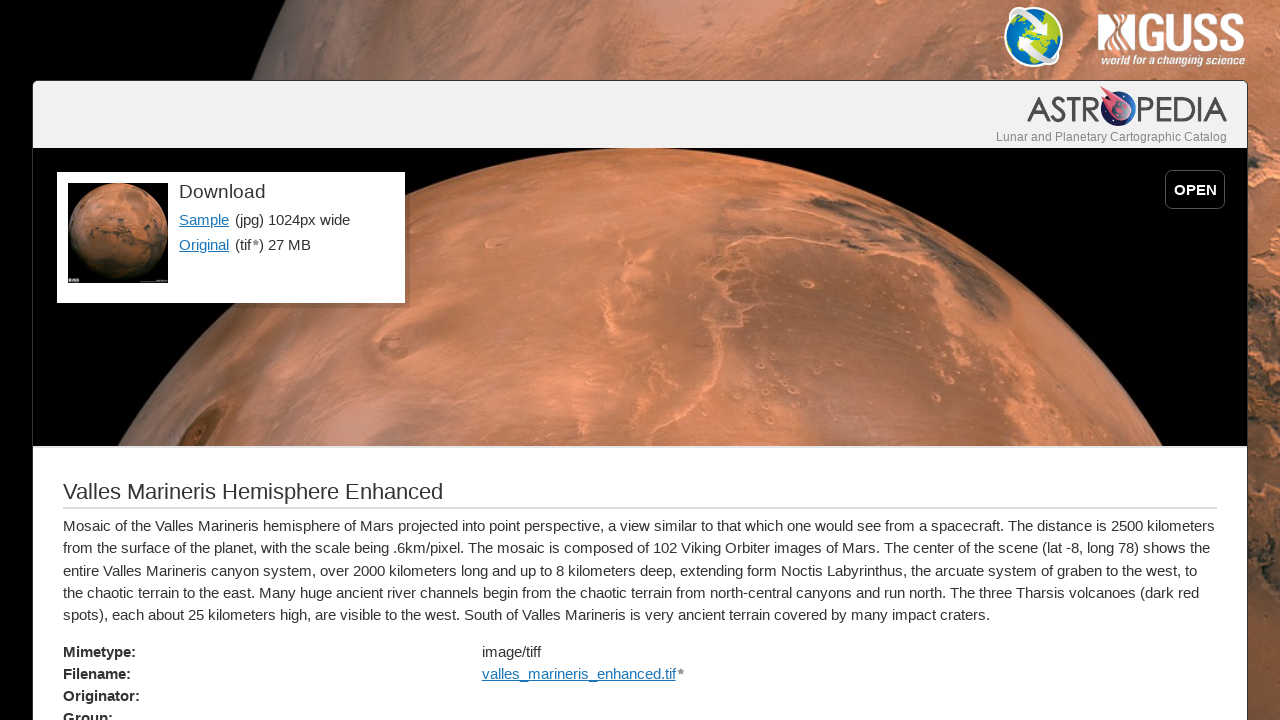

Sample link became available on detail page
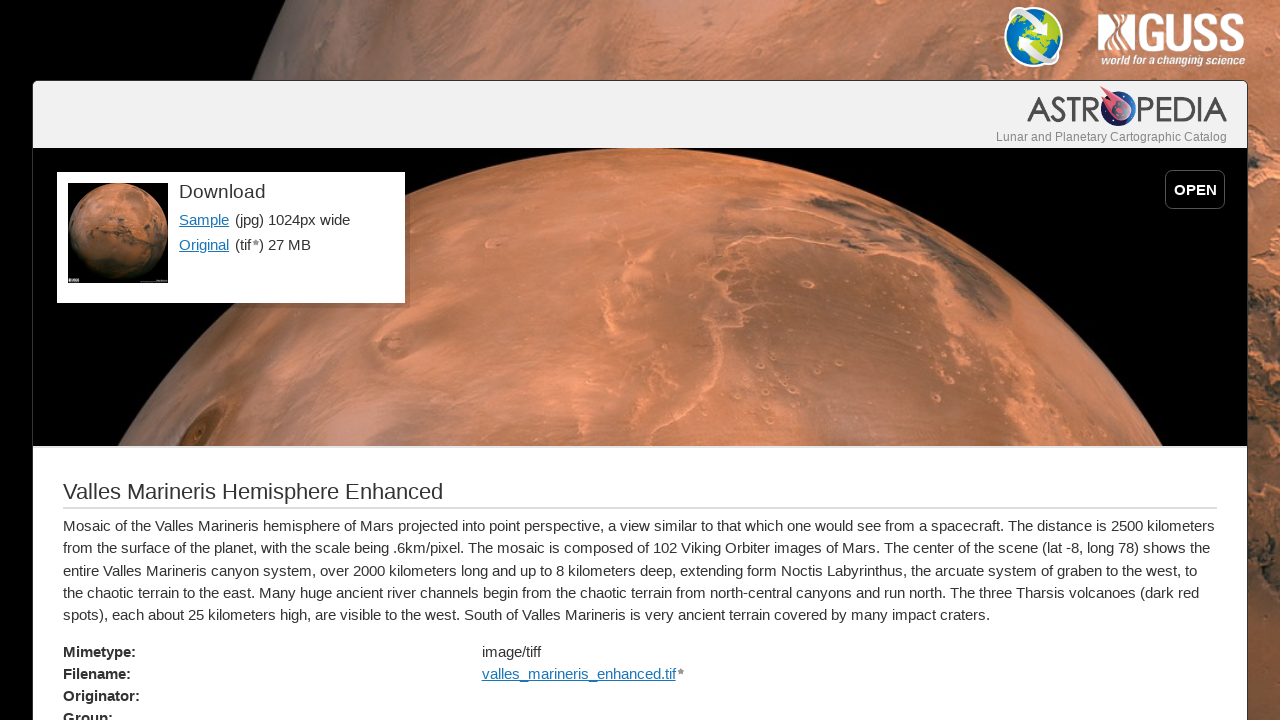

Navigated back to main hemisphere listing
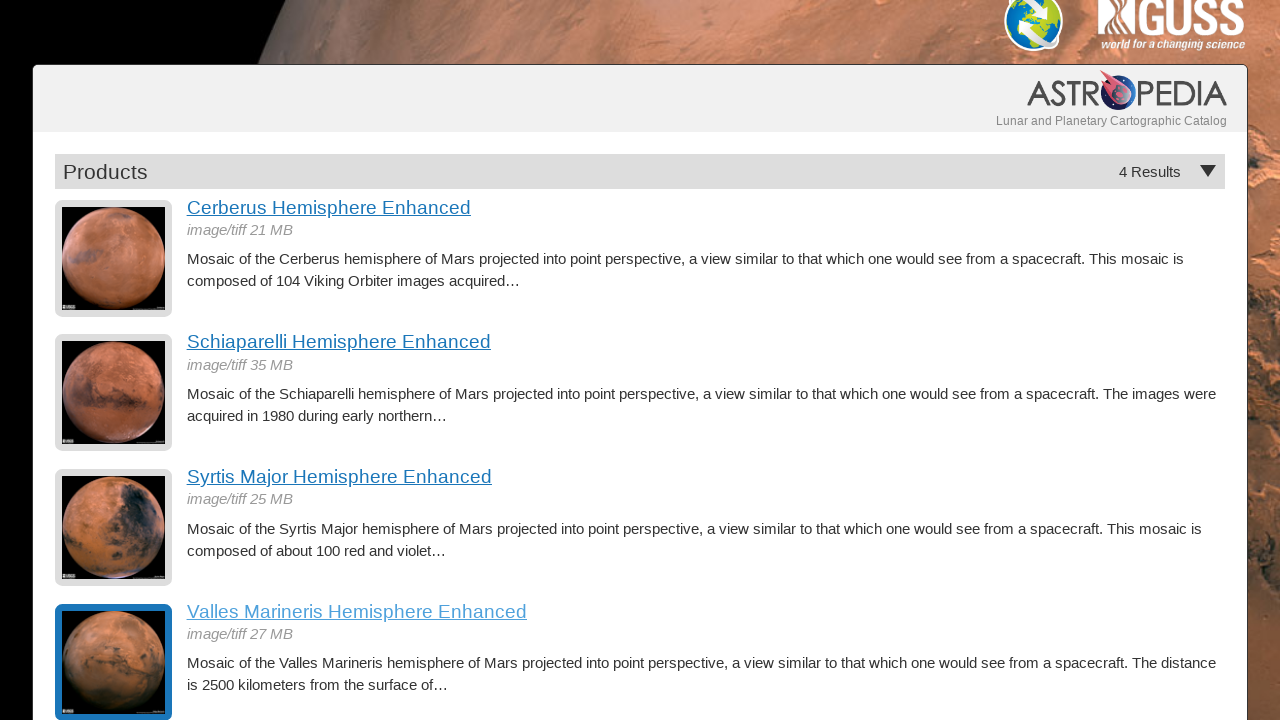

Hemisphere thumbnails reloaded on main page
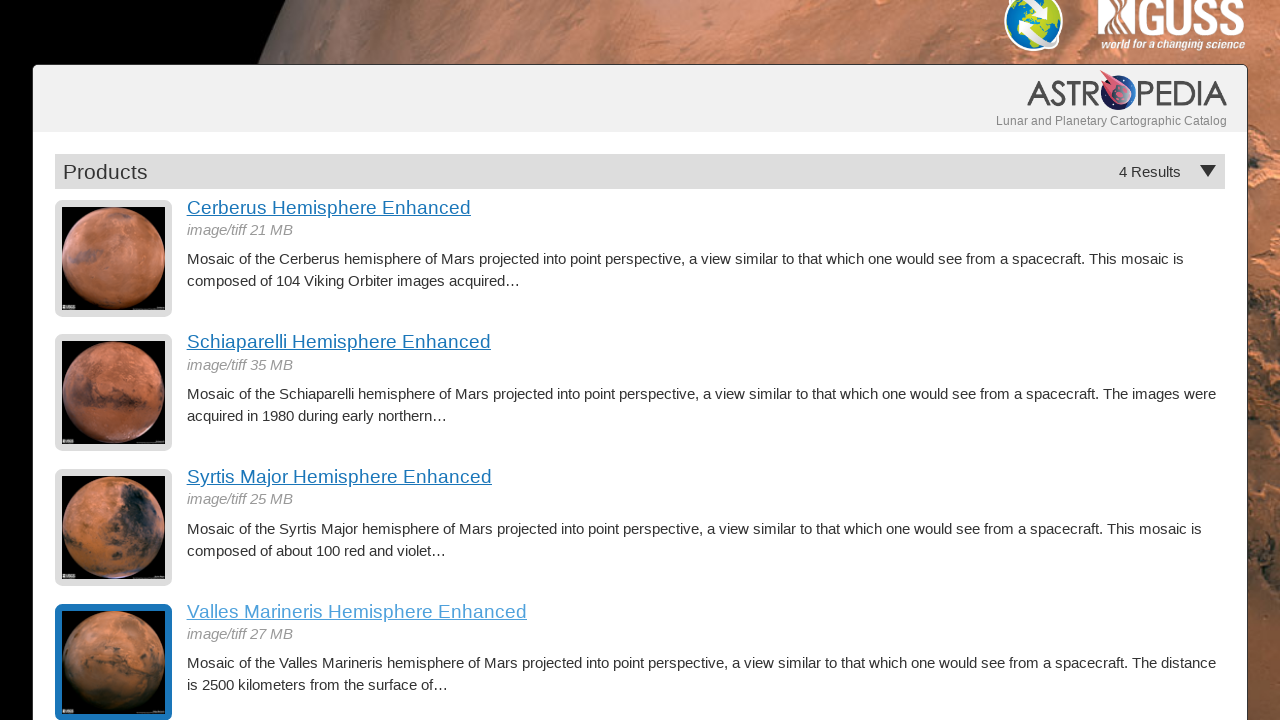

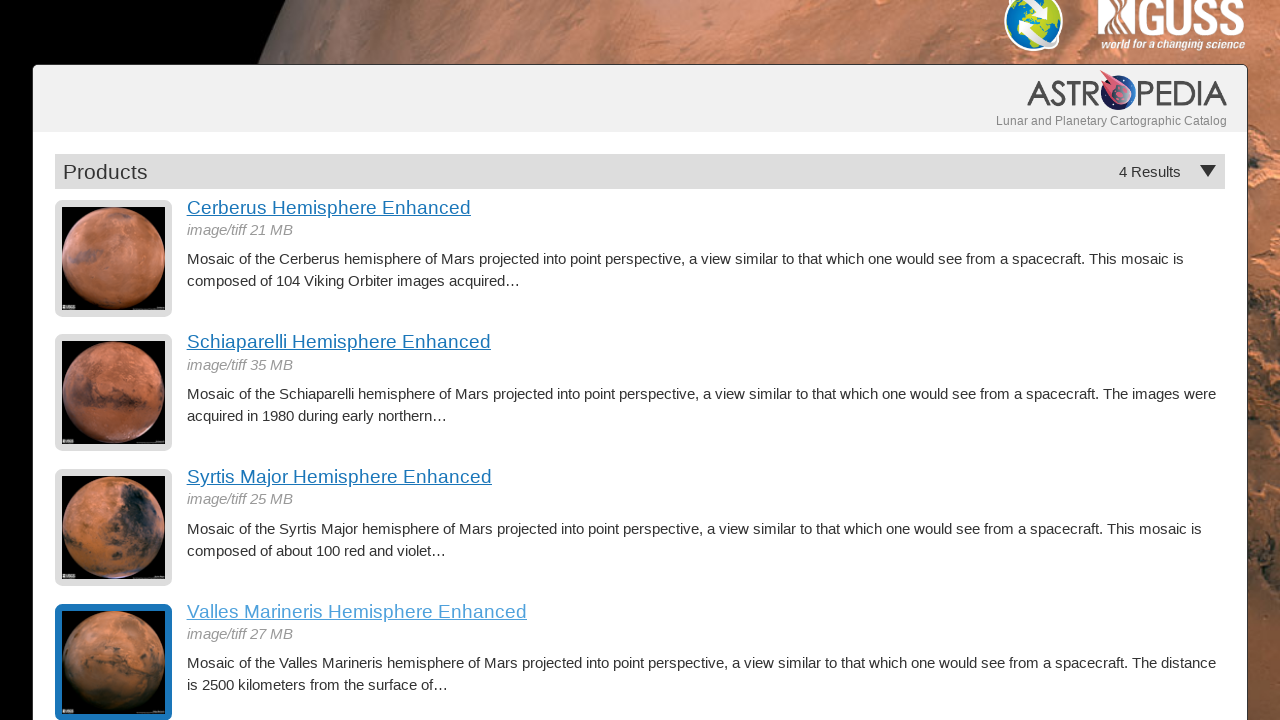